Launches the Demoblaze e-commerce demo website and verifies the page title is "STORE" to confirm correct page landing

Starting URL: https://www.demoblaze.com/

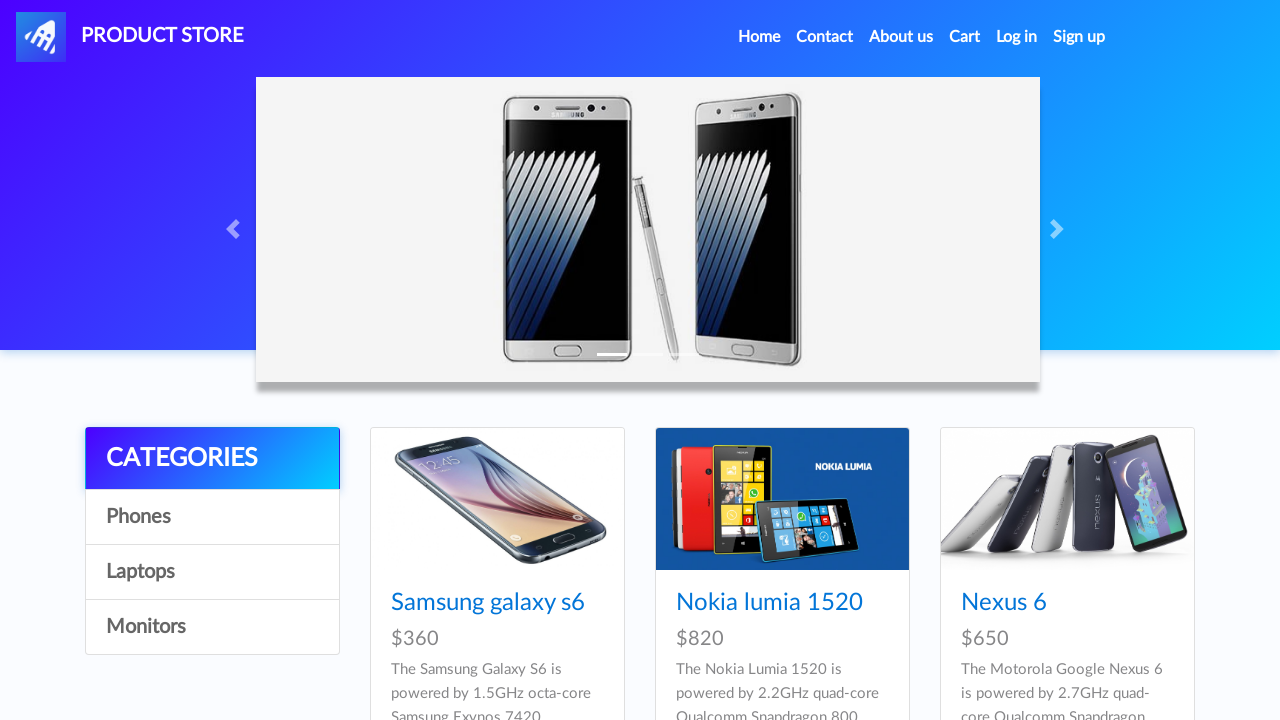

Navigated to Demoblaze e-commerce website
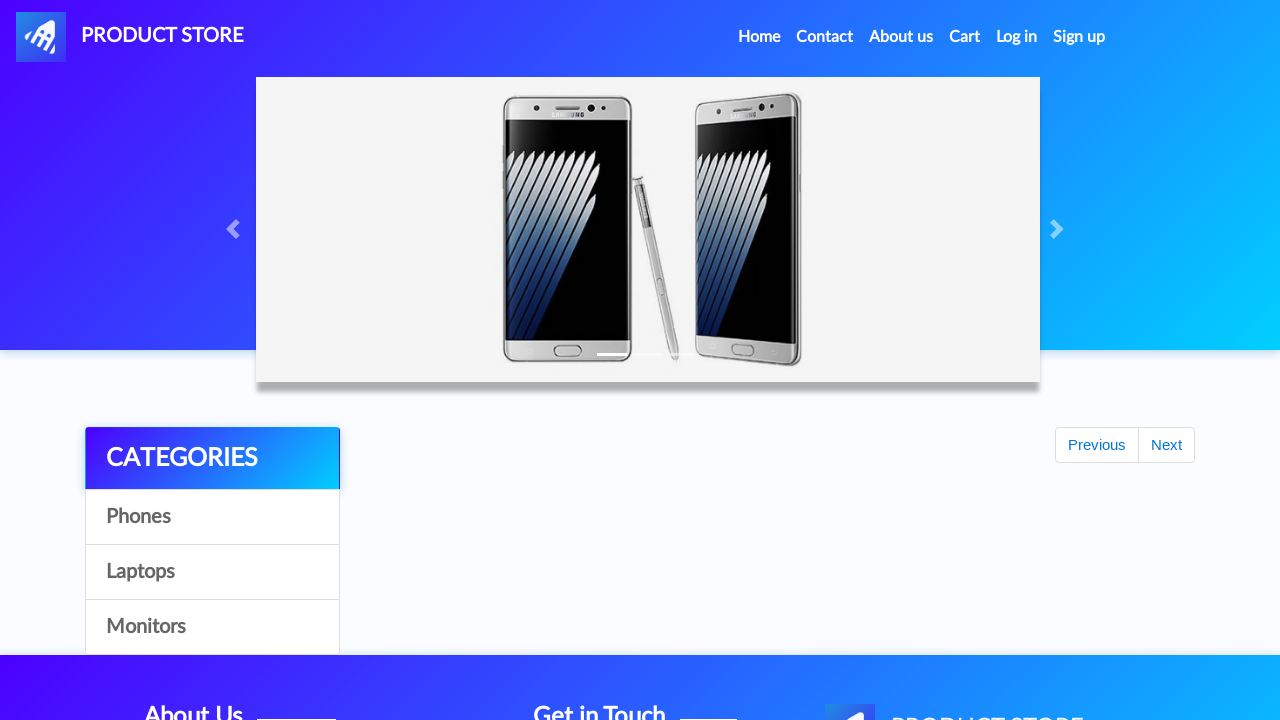

Verified page title is 'STORE'
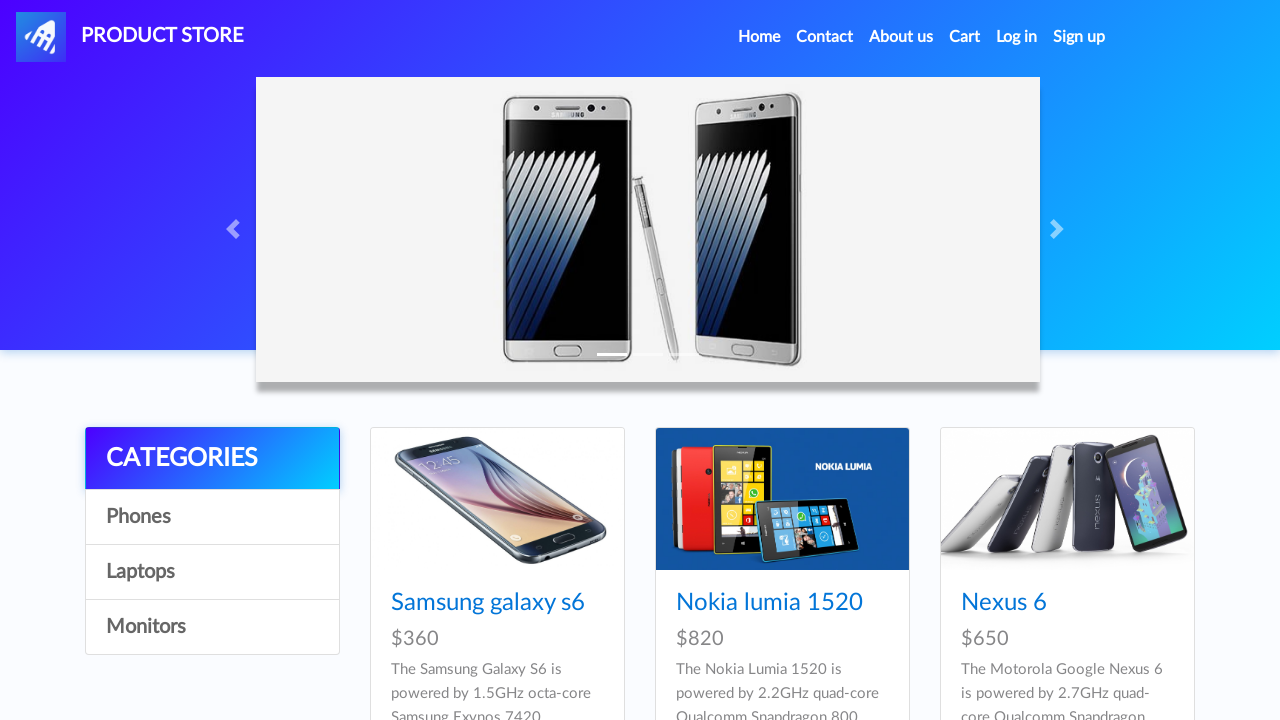

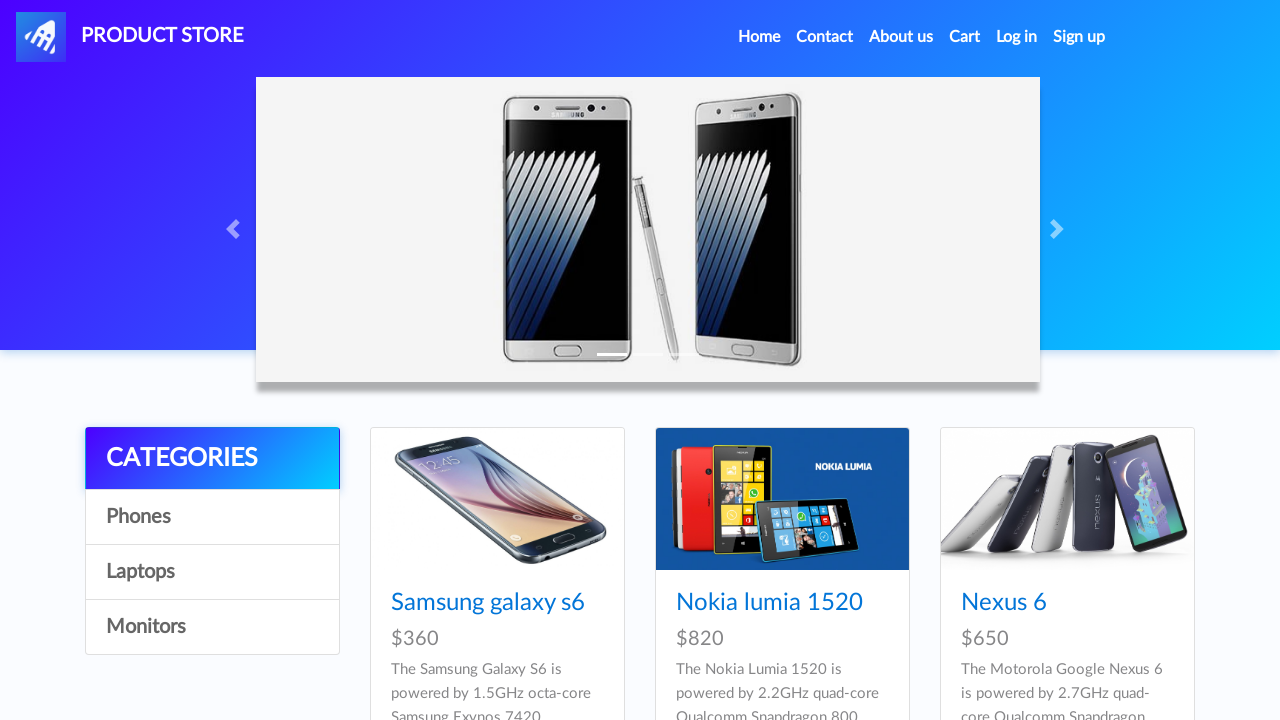